Tests basic form submission with email and password fields

Starting URL: http://automationbykrishna.com

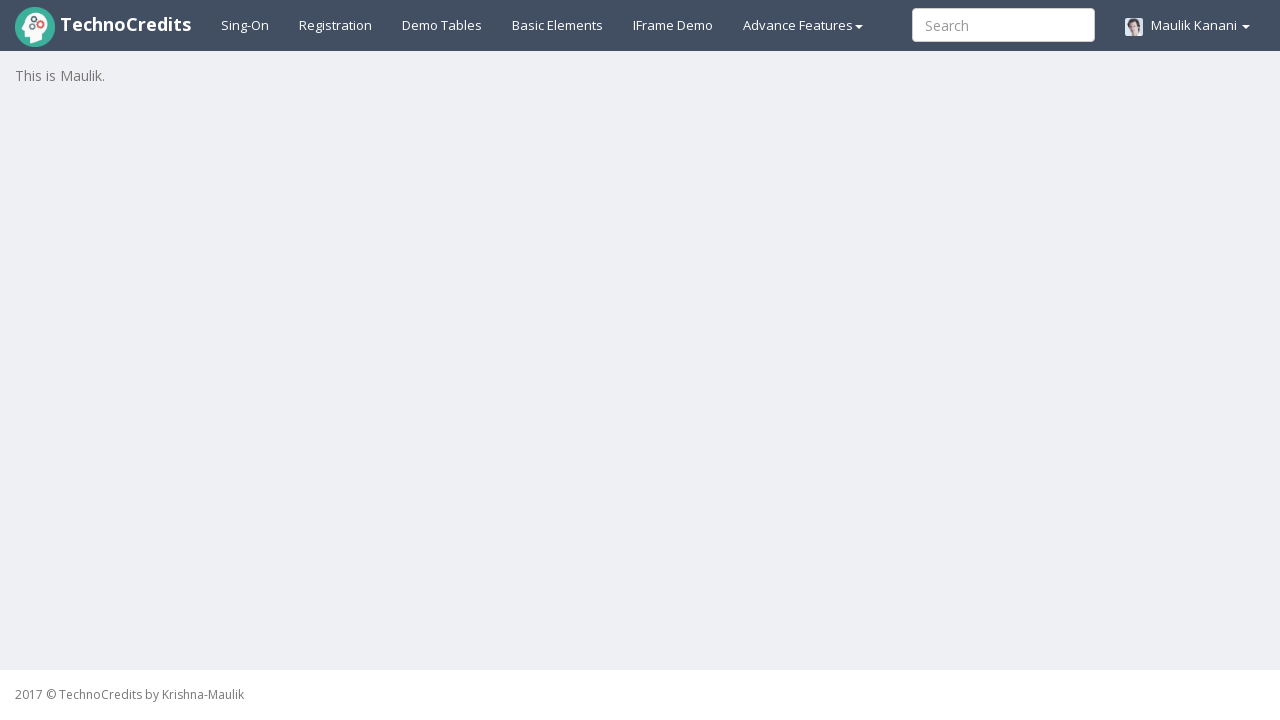

Clicked on Basic Elements tab at (558, 25) on #basicelements
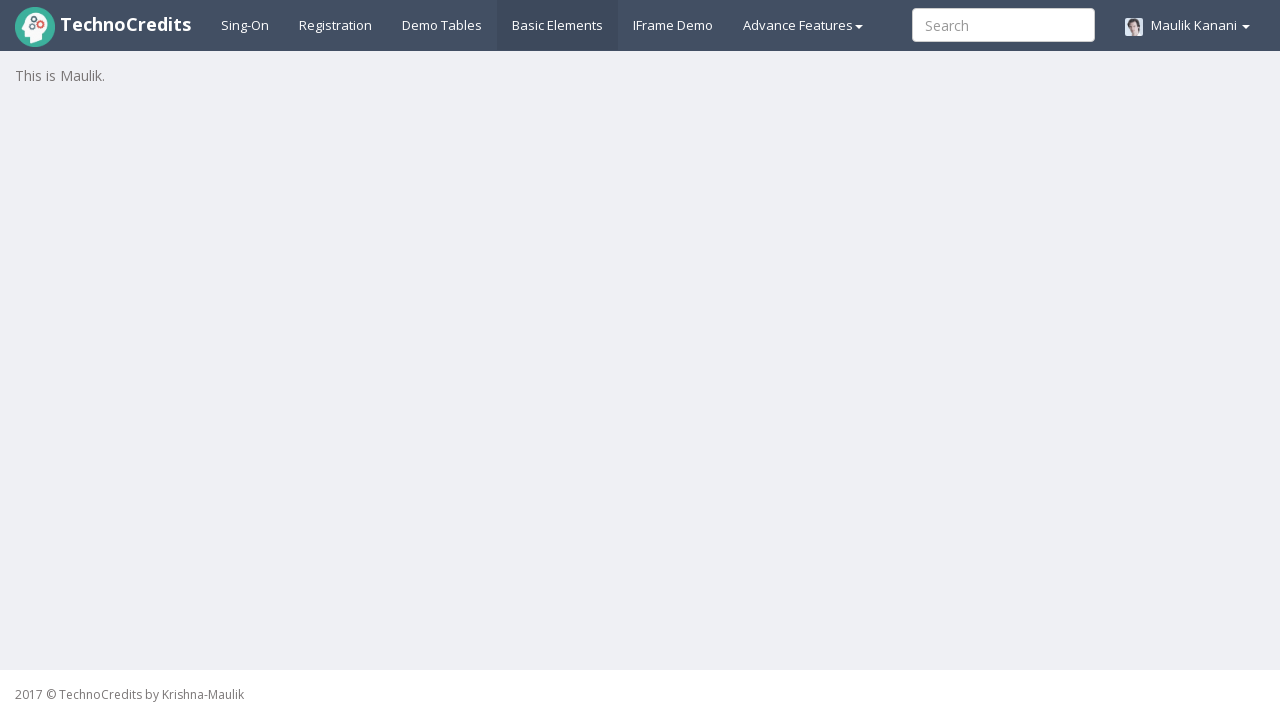

Filled email field with 'test.user@example.com' on #exampleInputEmail1
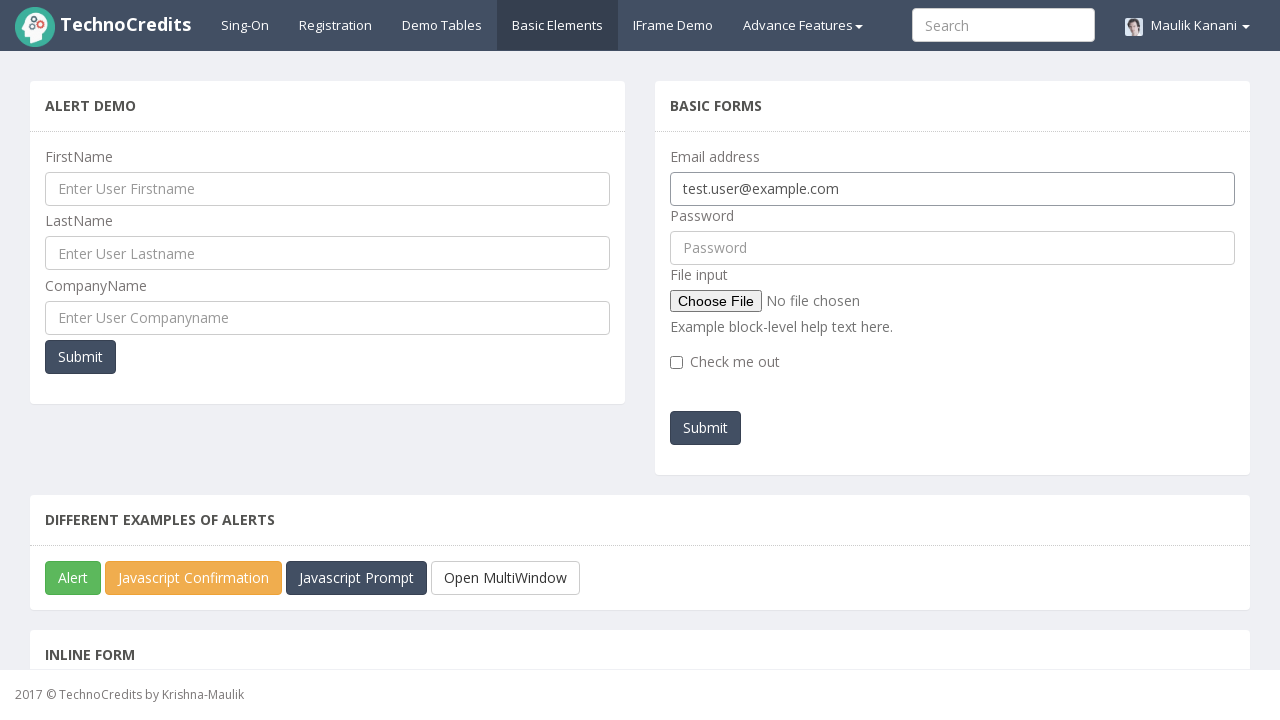

Filled password field with 'SecurePass123' on #pwd
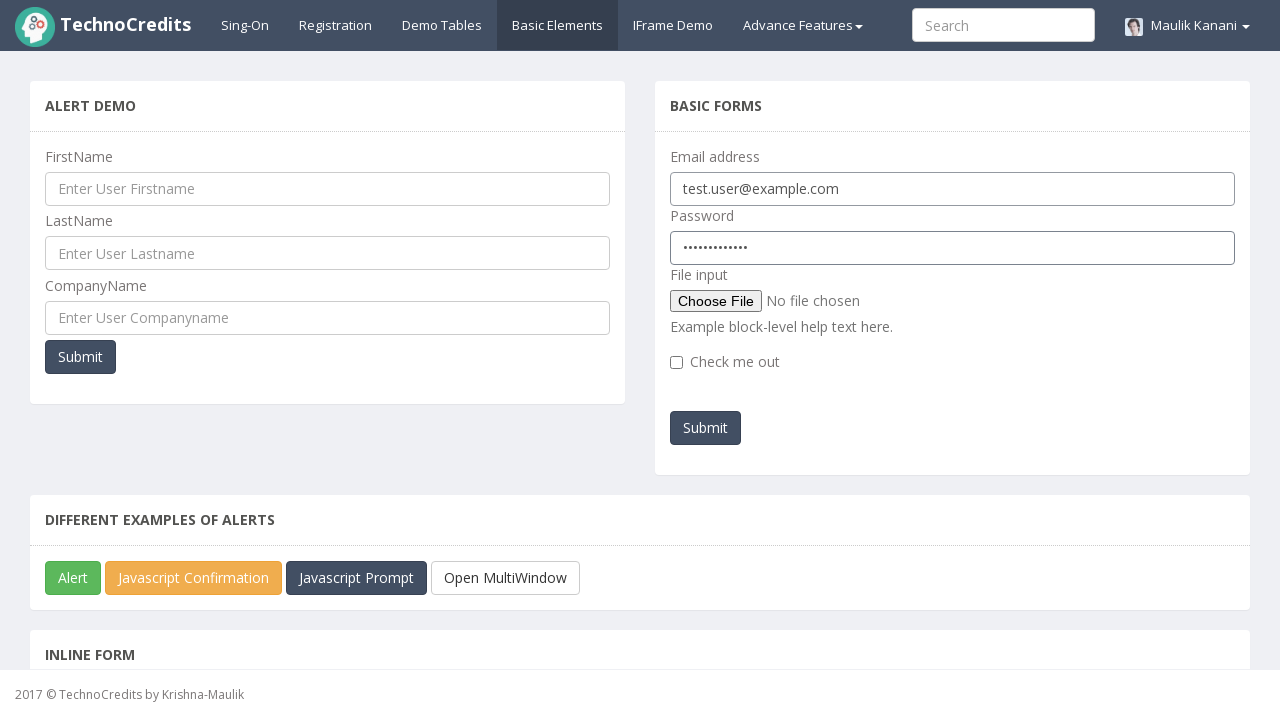

Set up alert dialog handler to accept alerts
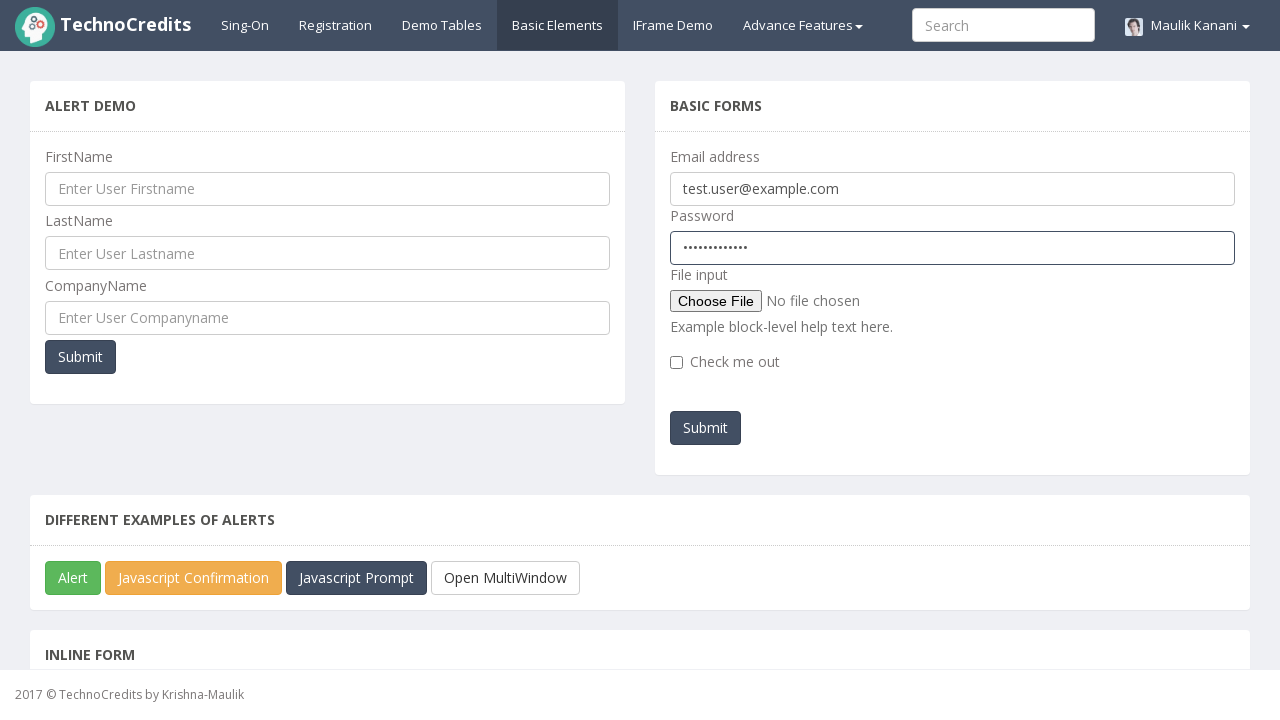

Clicked submit button to submit form at (706, 428) on #submitb2
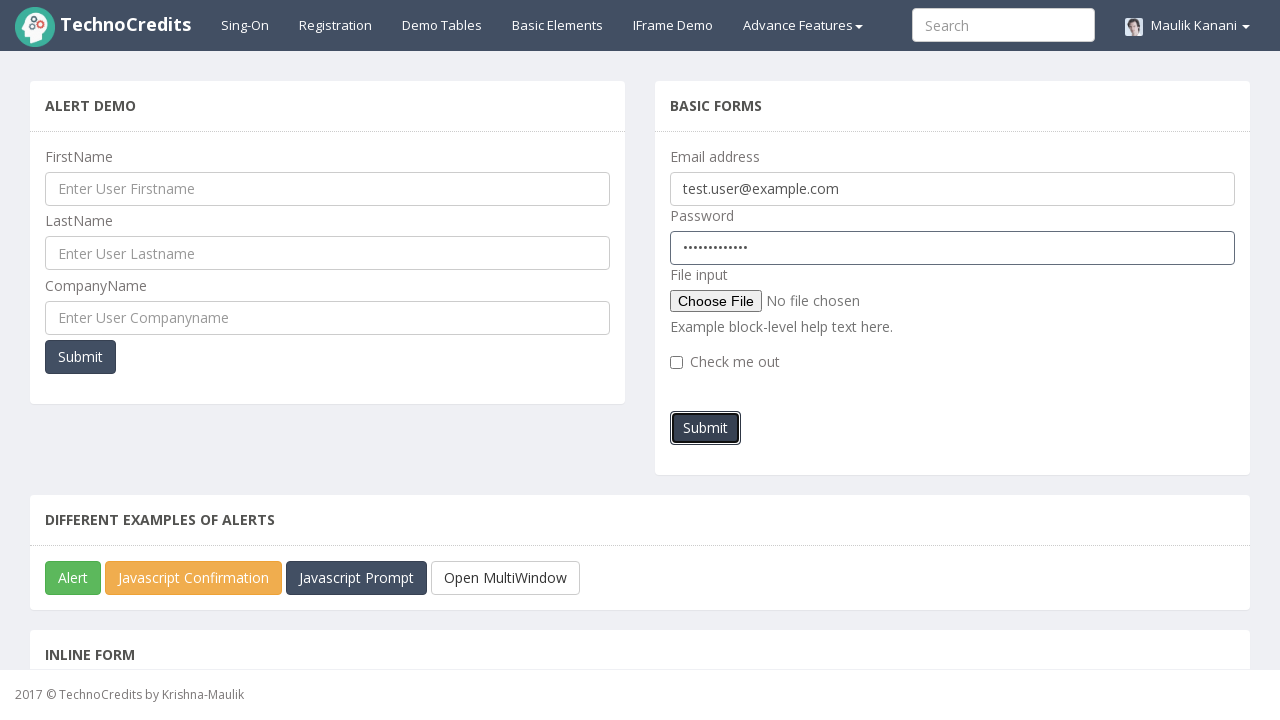

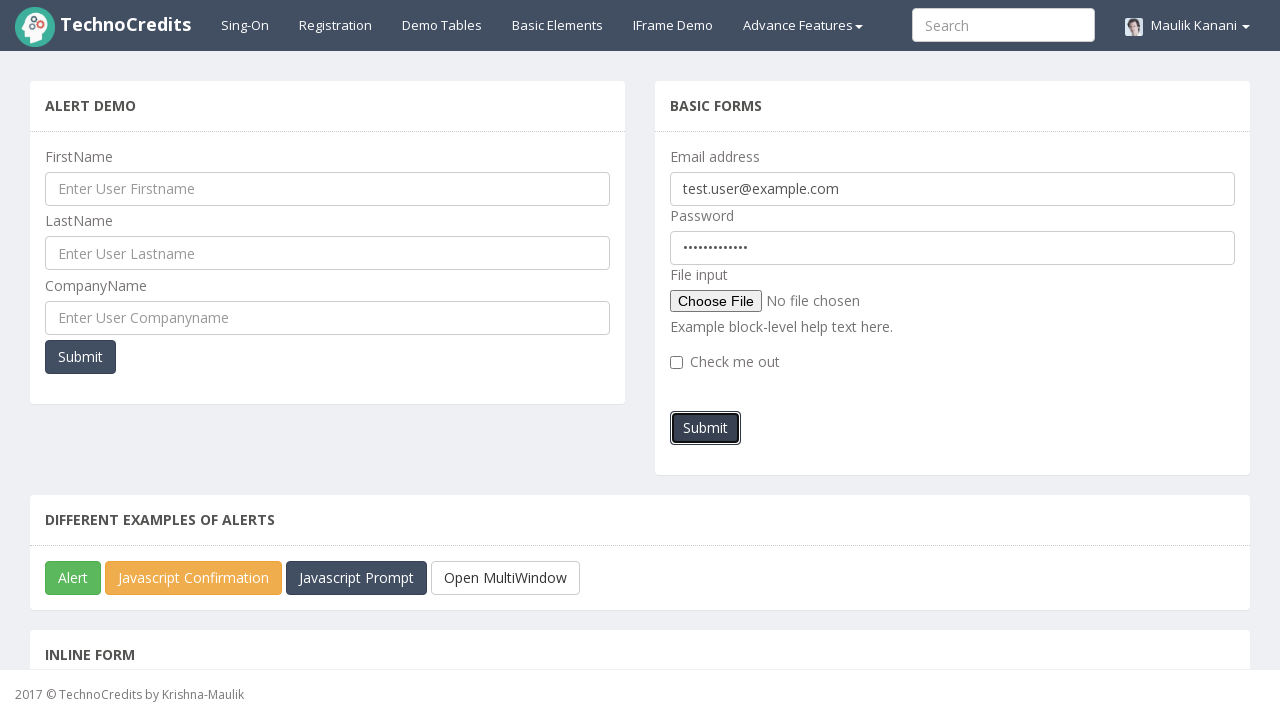